Tests company name autocomplete functionality on a registration form by typing partial text and selecting the first suggestion

Starting URL: https://identity.worldatwork.org/auth/Register

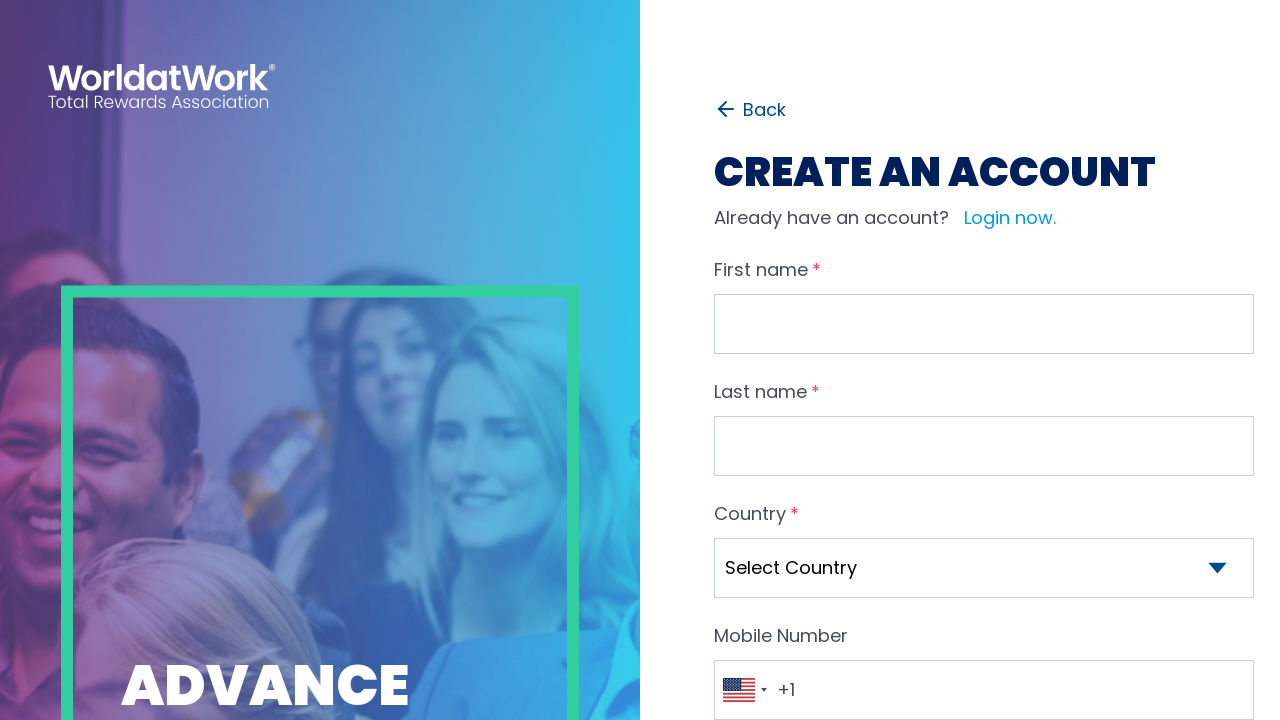

Scrolled to password field to ensure company field is visible
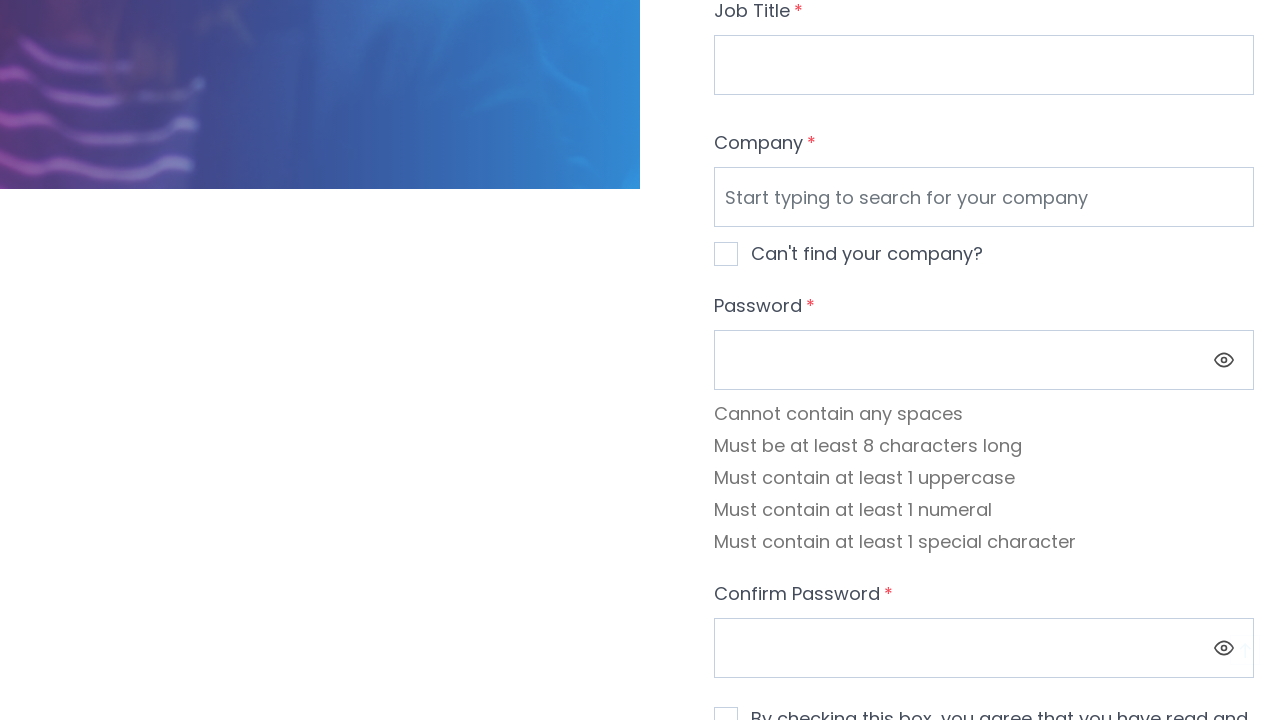

Typed 'world' in company field to trigger autocomplete suggestions on #Company
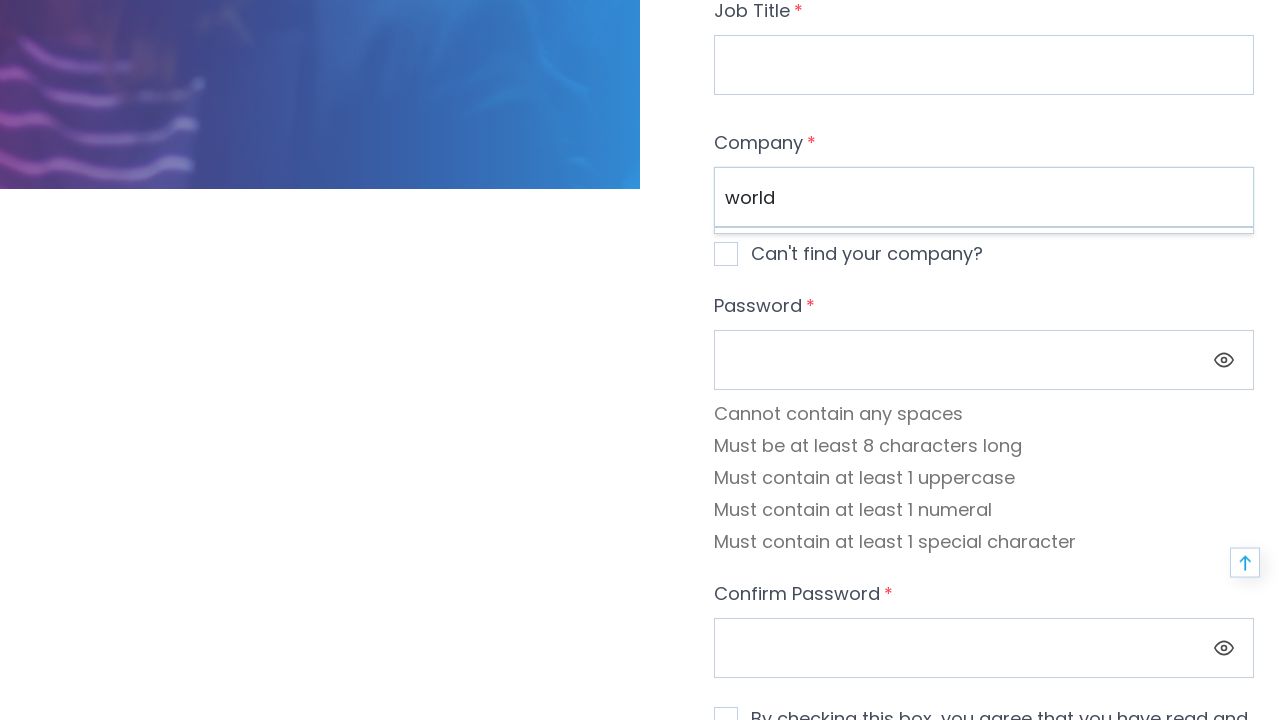

Company autocomplete suggestion appeared
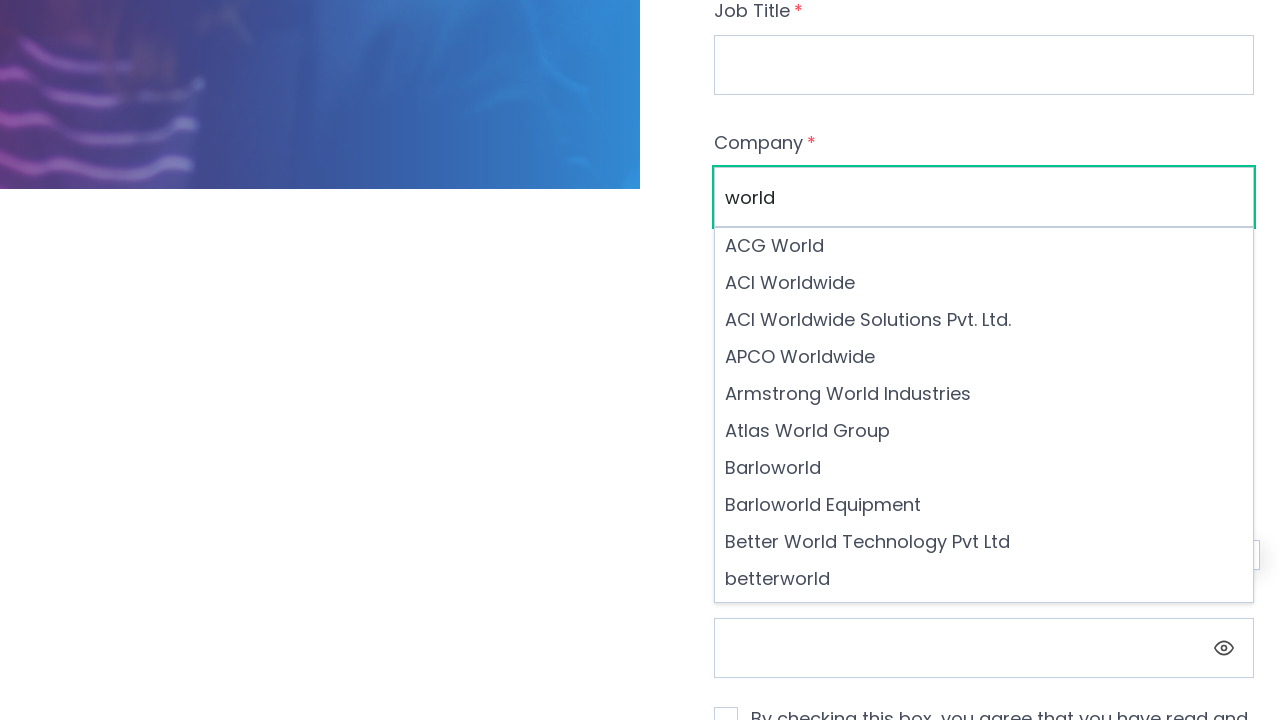

Selected first company suggestion from autocomplete dropdown at (984, 246) on xpath=//div[@class='option'][1]
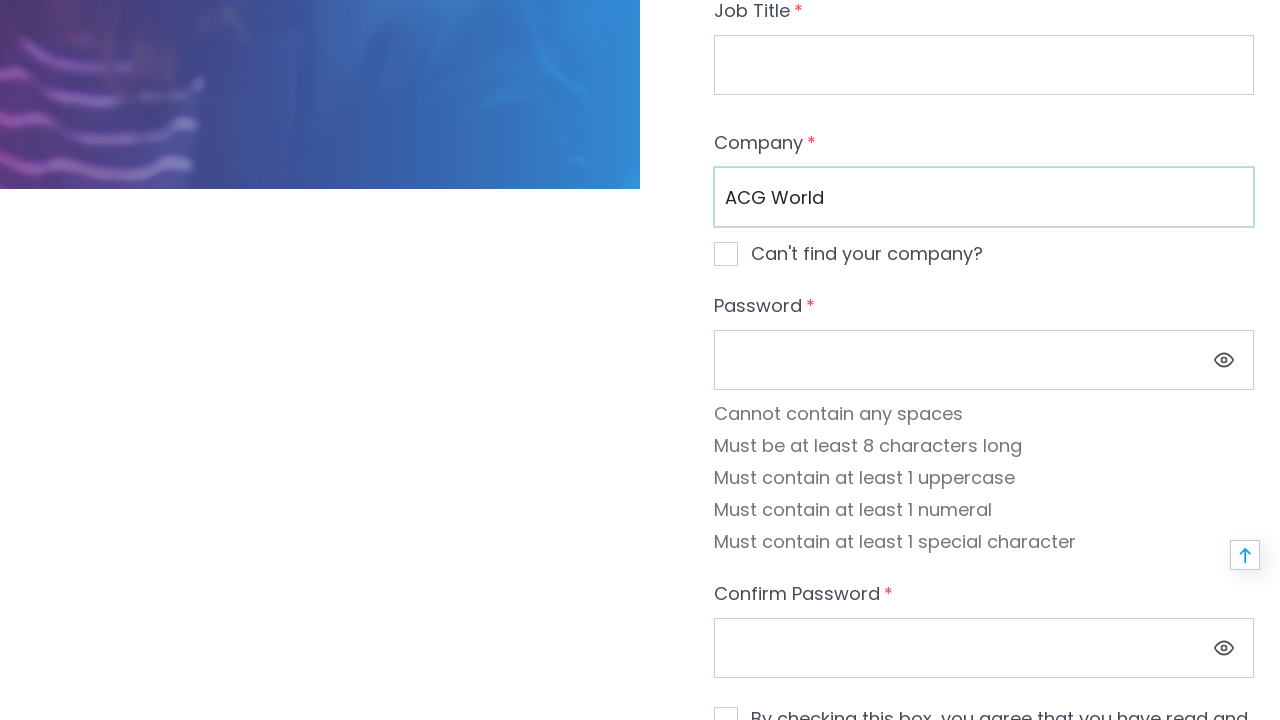

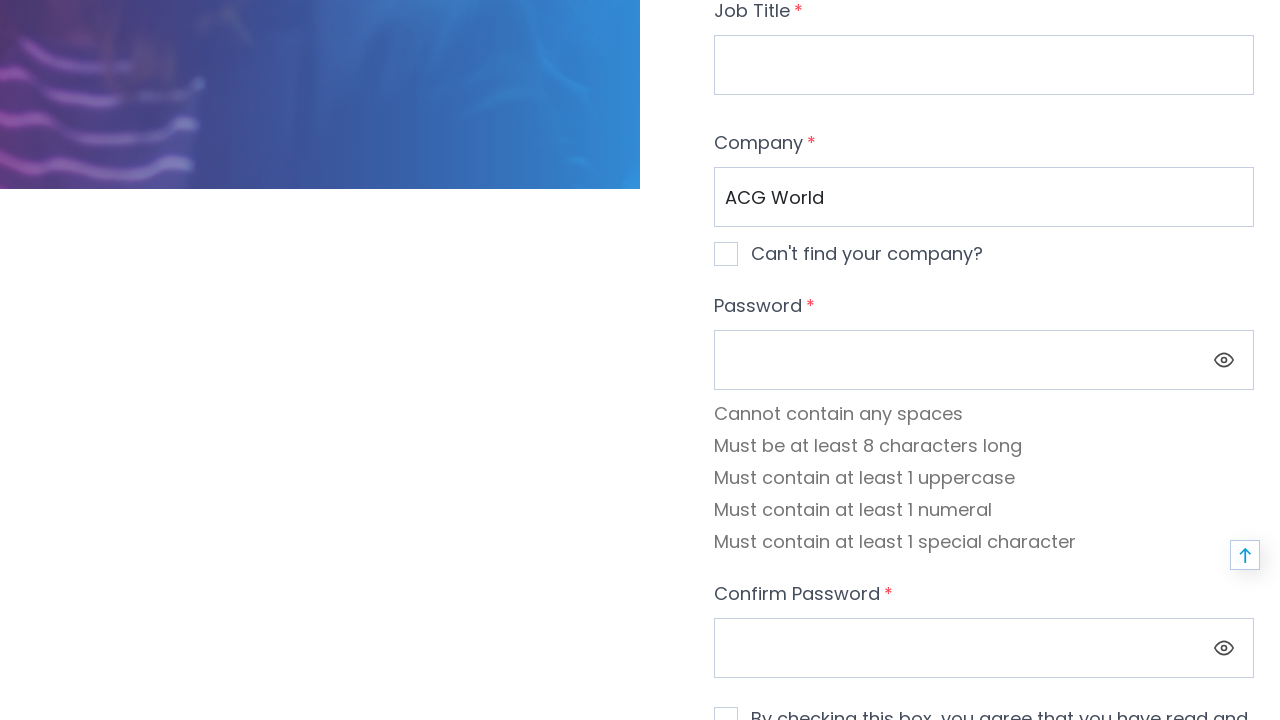